Finds and verifies the comment cookies consent checkbox

Starting URL: https://keybooks.ro/shop/cooking-with-love/

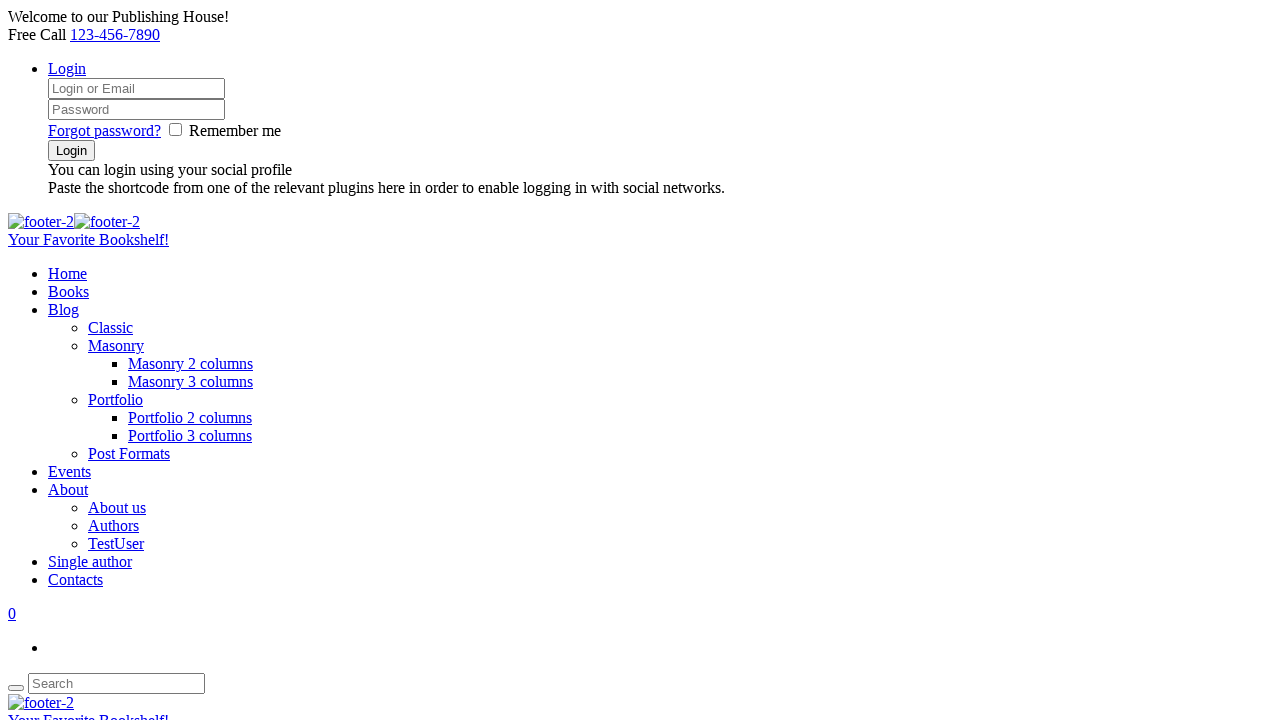

Scrolled down 500 pixels to view reviews section
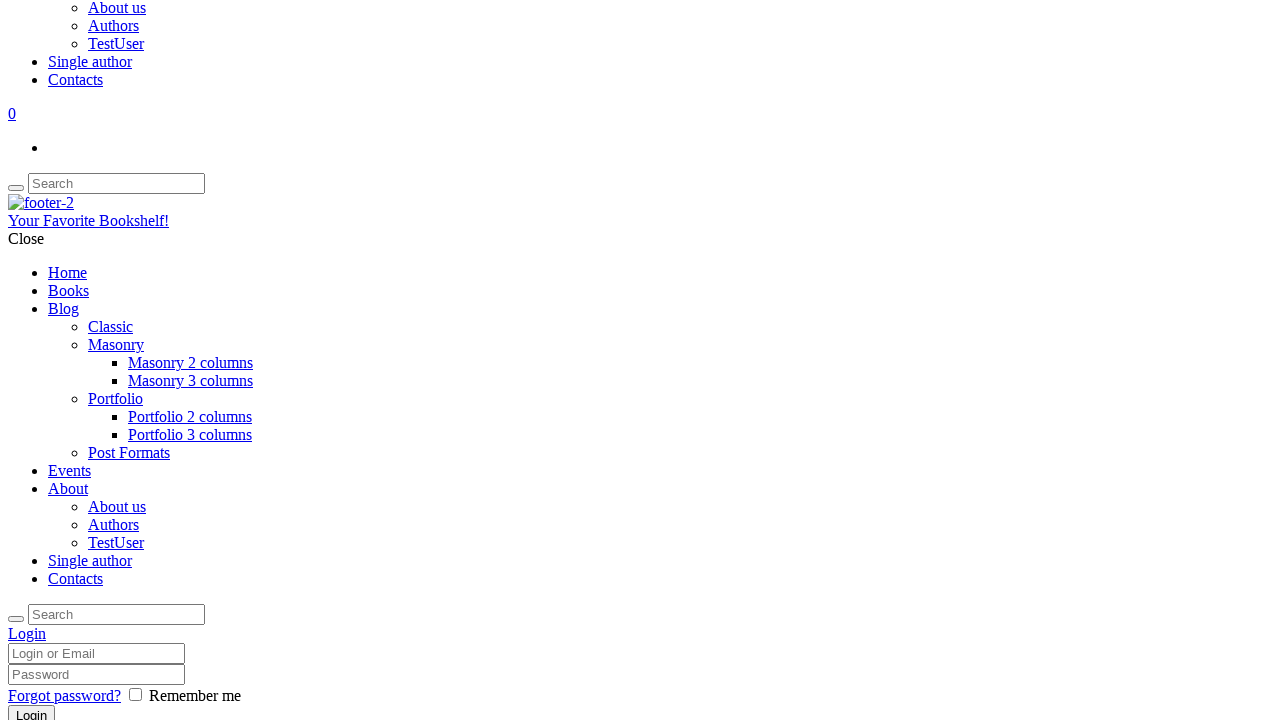

Clicked on reviews tab to open reviews section at (660, 361) on #tab-title-reviews
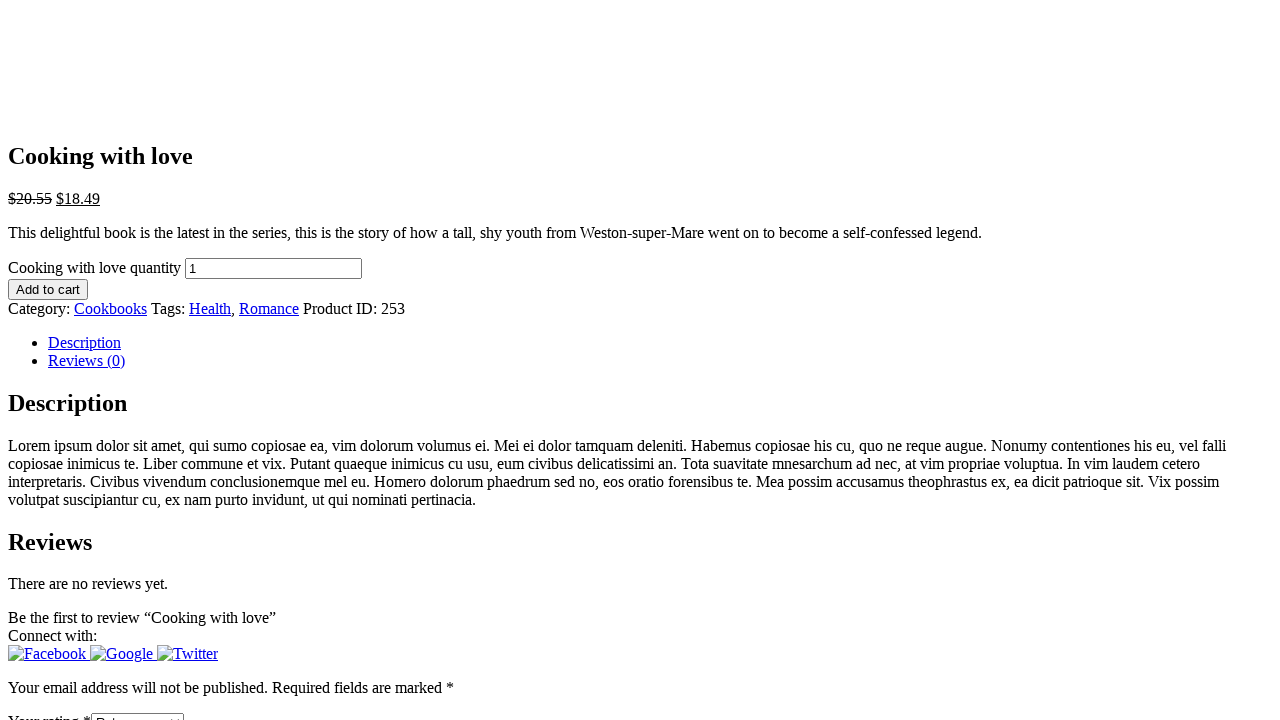

Located comment cookies consent checkbox element
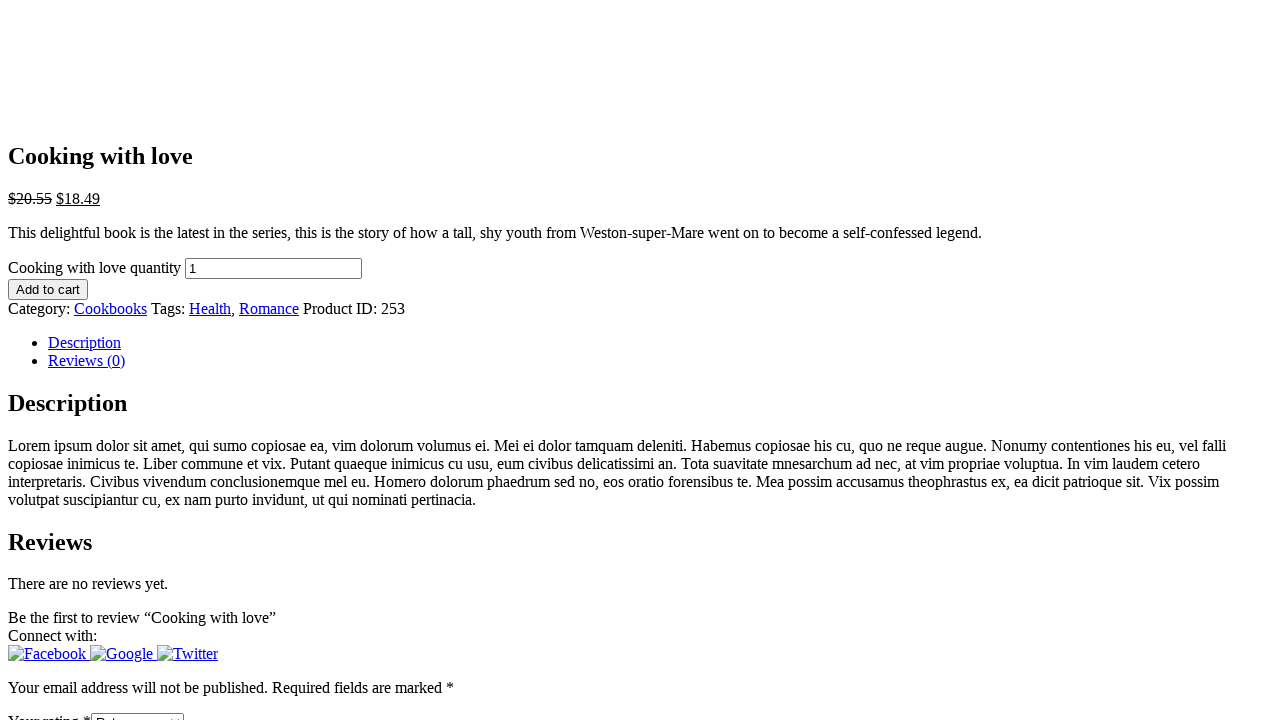

Verified that comment cookies consent checkbox exists
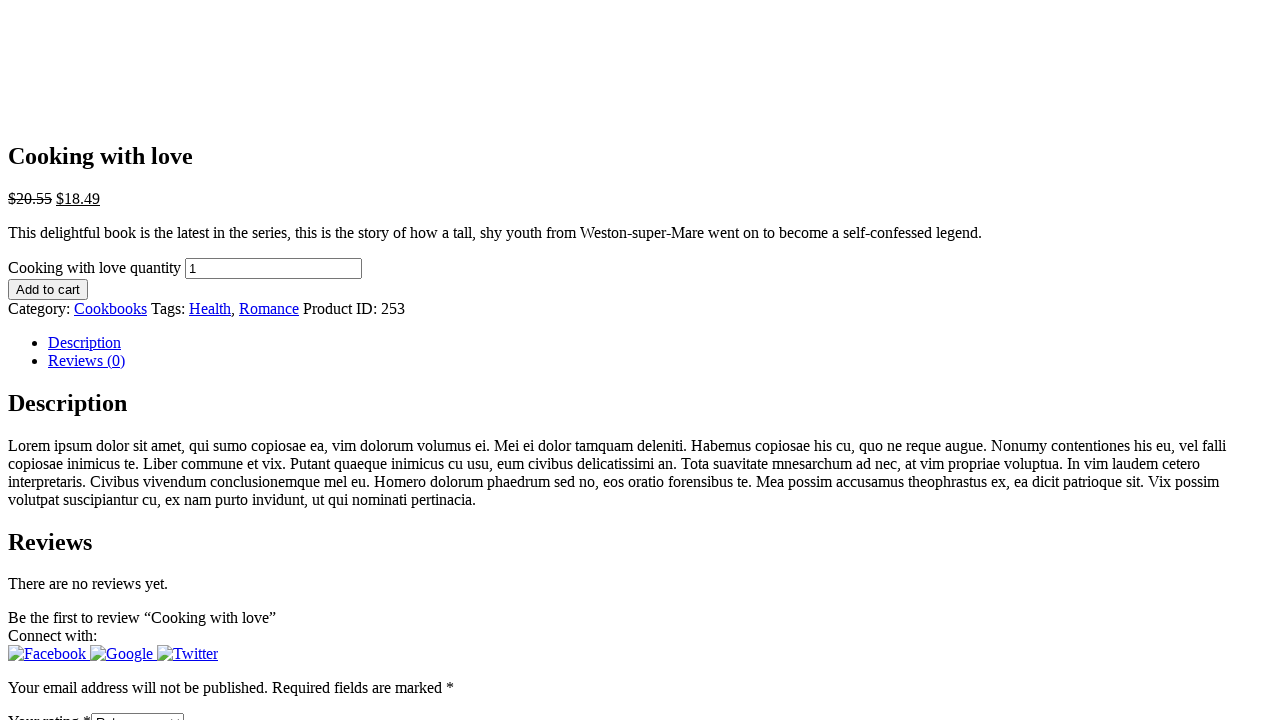

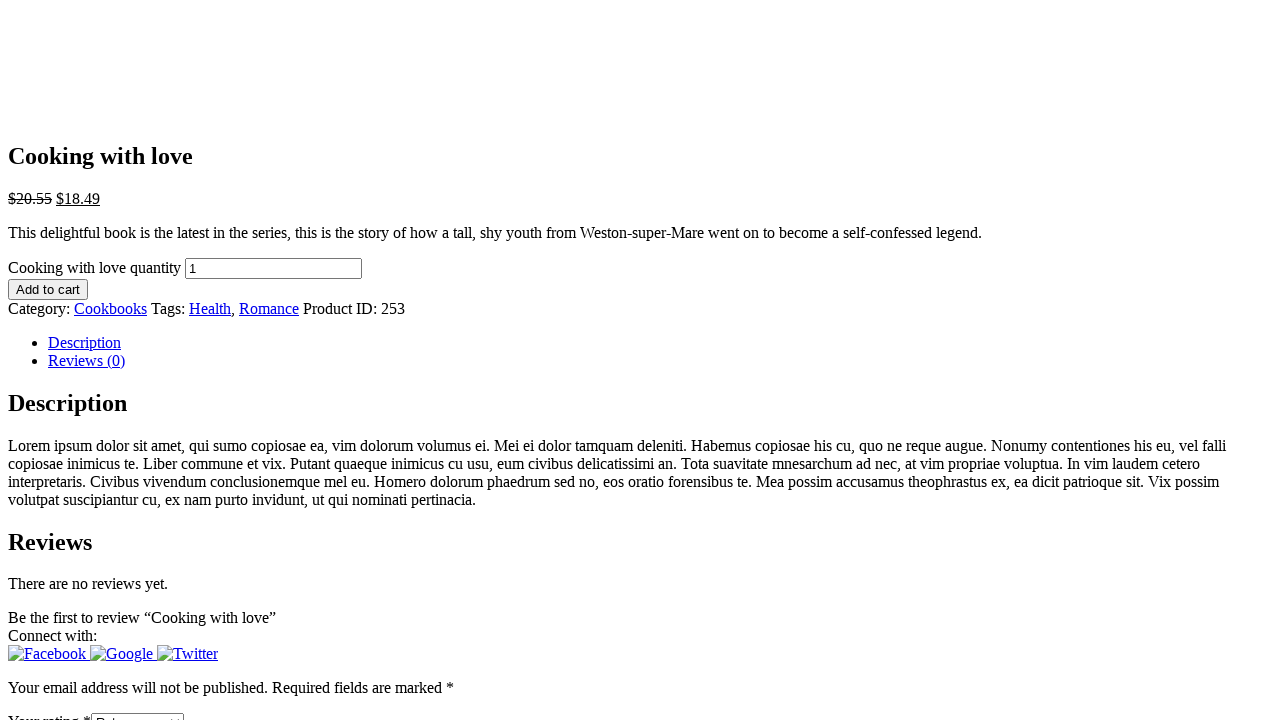